Navigates to jQuery UI datepicker demo and selects a specific date by navigating through months and clicking the target day

Starting URL: https://jqueryui.com/datepicker/

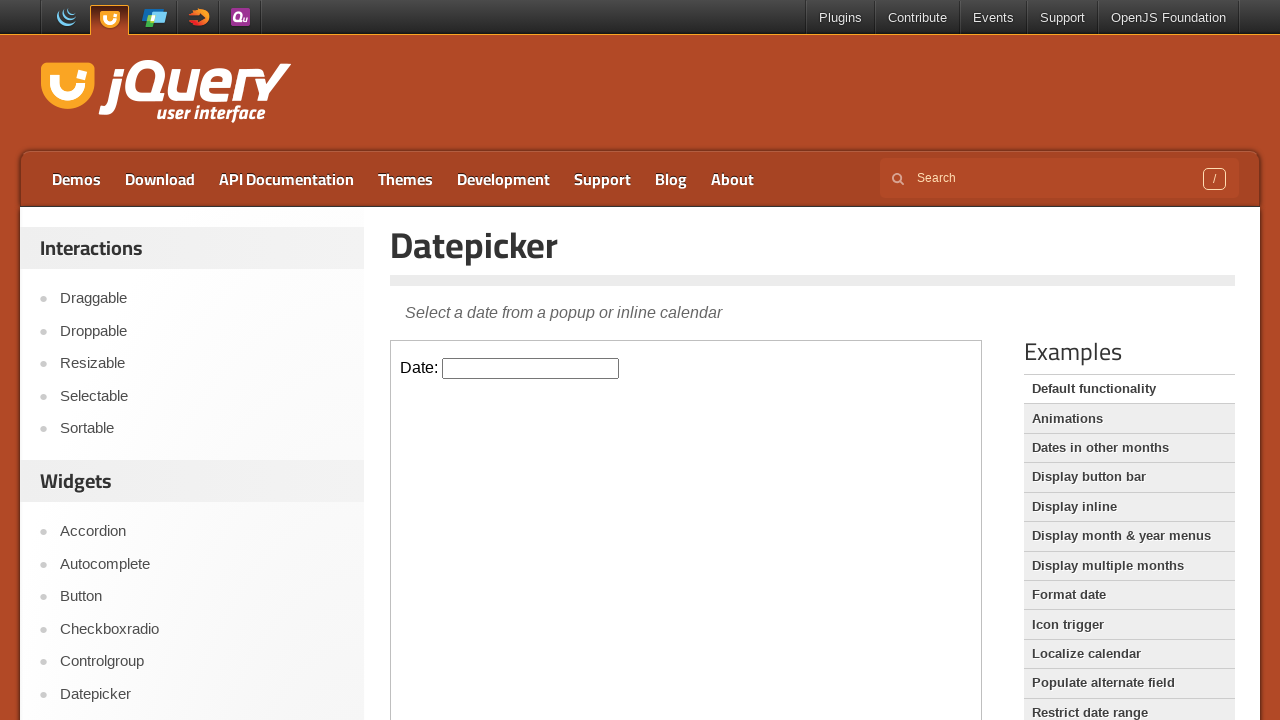

Located the iframe containing the datepicker
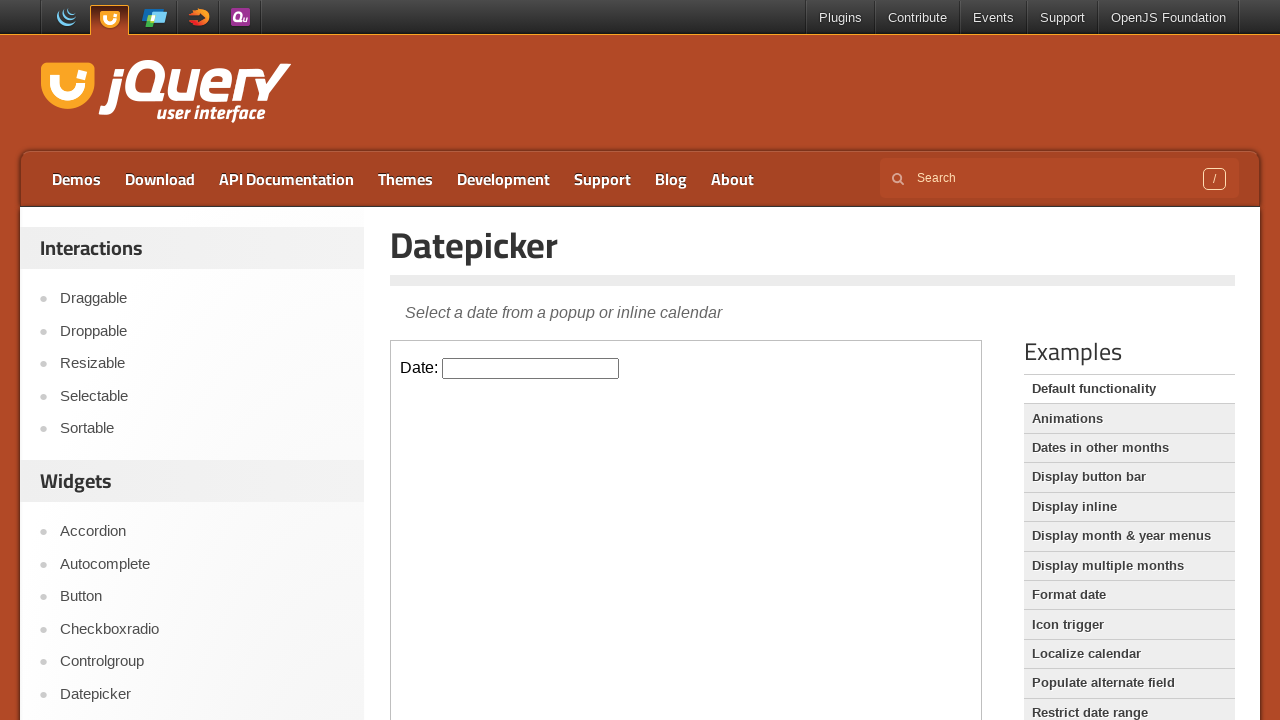

Clicked on the datepicker input to open calendar at (531, 368) on iframe >> nth=0 >> internal:control=enter-frame >> #datepicker
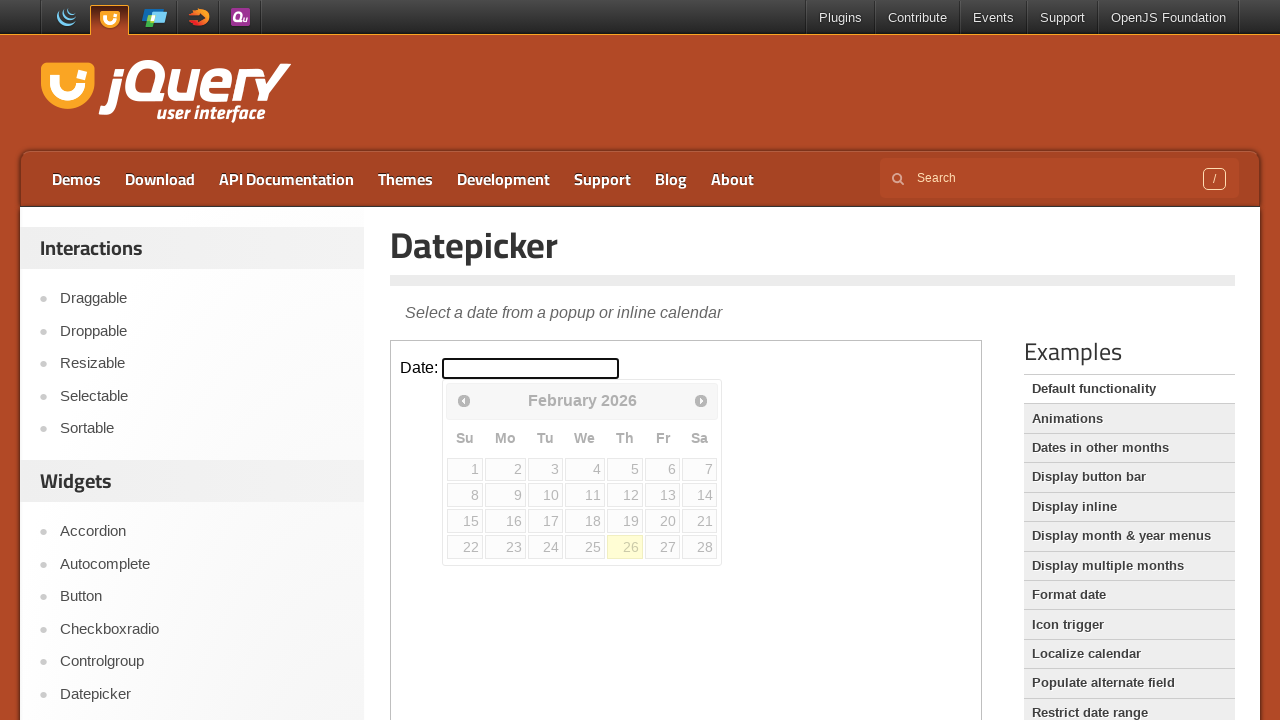

Clicked previous month button to navigate backward at (464, 400) on iframe >> nth=0 >> internal:control=enter-frame >> a.ui-datepicker-prev
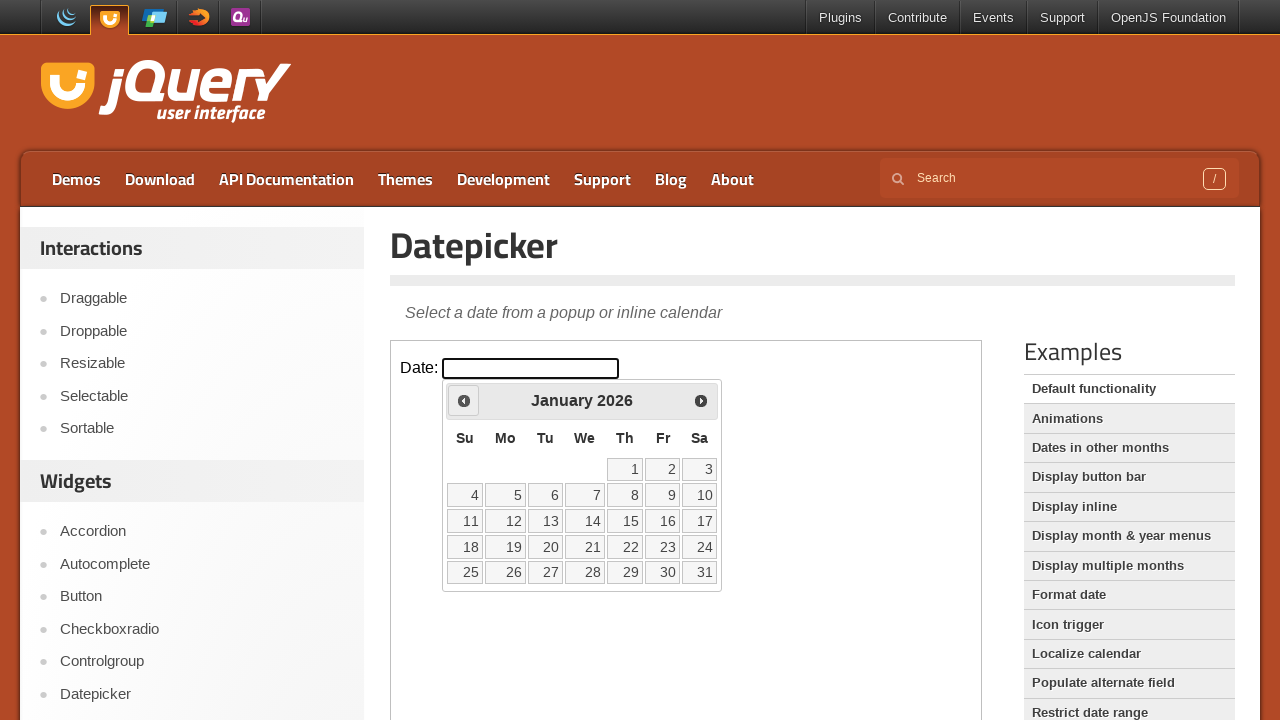

Clicked previous month button to navigate backward at (464, 400) on iframe >> nth=0 >> internal:control=enter-frame >> a.ui-datepicker-prev
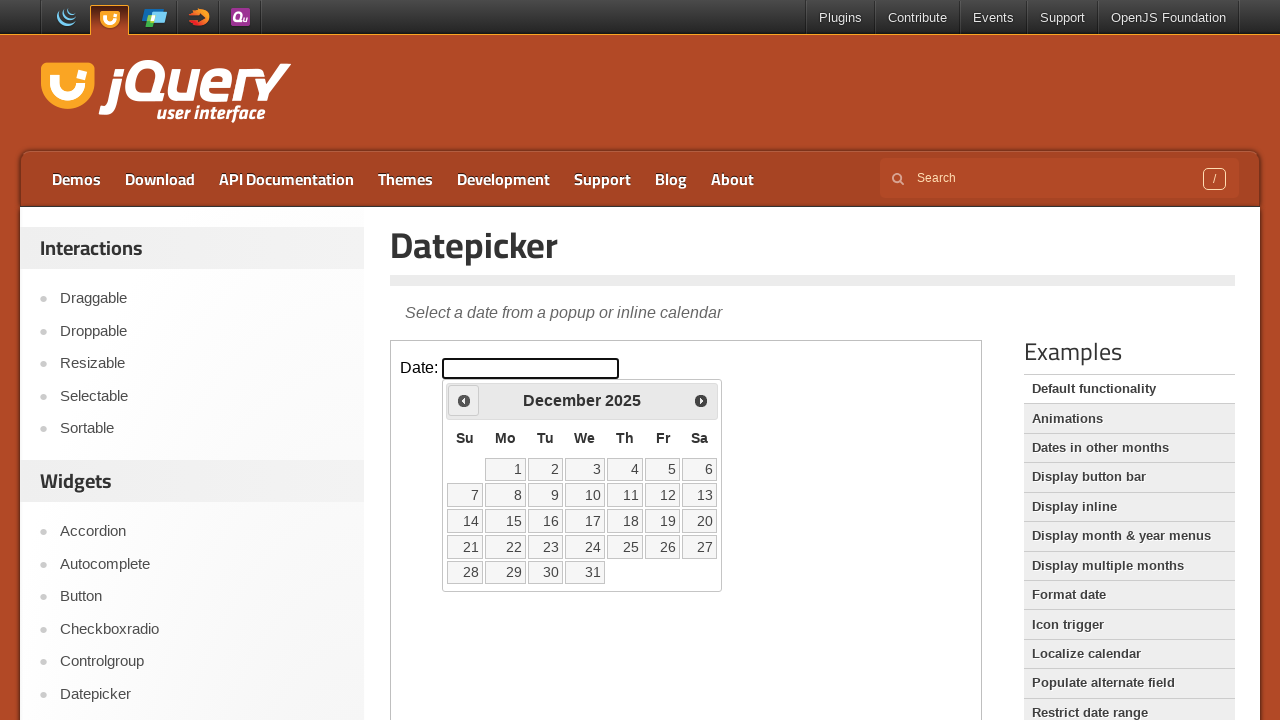

Clicked previous month button to navigate backward at (464, 400) on iframe >> nth=0 >> internal:control=enter-frame >> a.ui-datepicker-prev
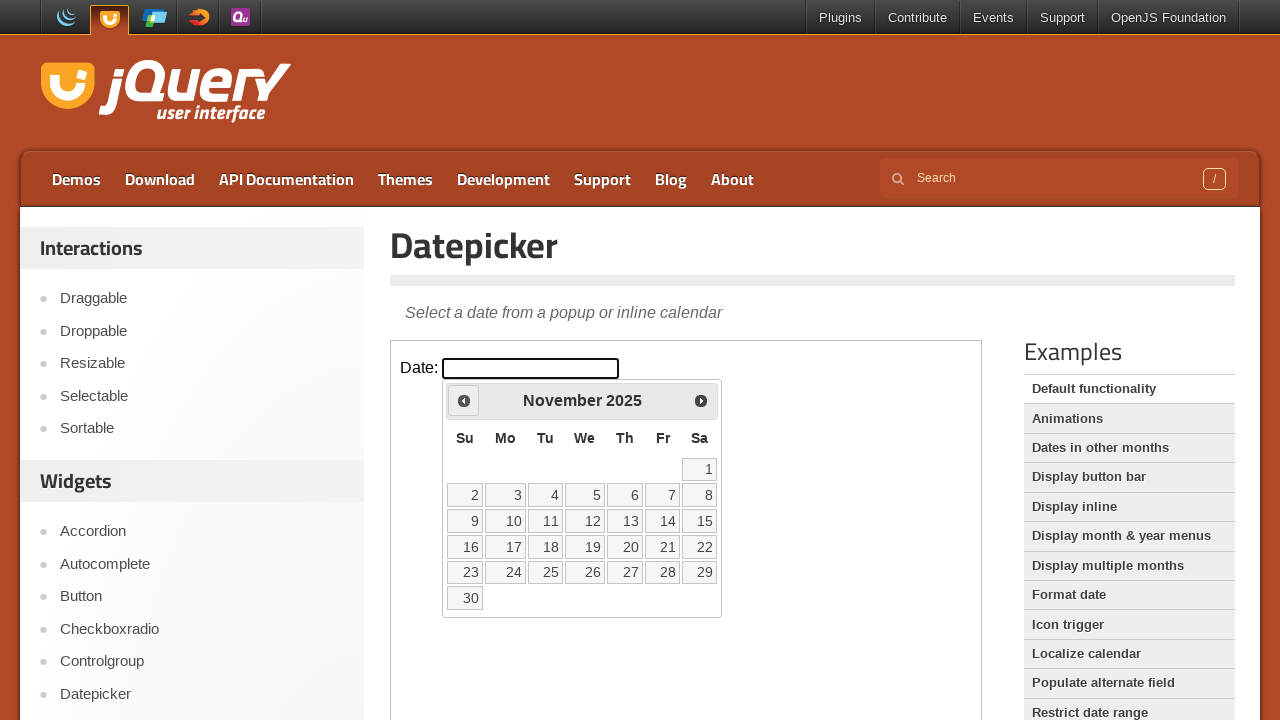

Clicked previous month button to navigate backward at (464, 400) on iframe >> nth=0 >> internal:control=enter-frame >> a.ui-datepicker-prev
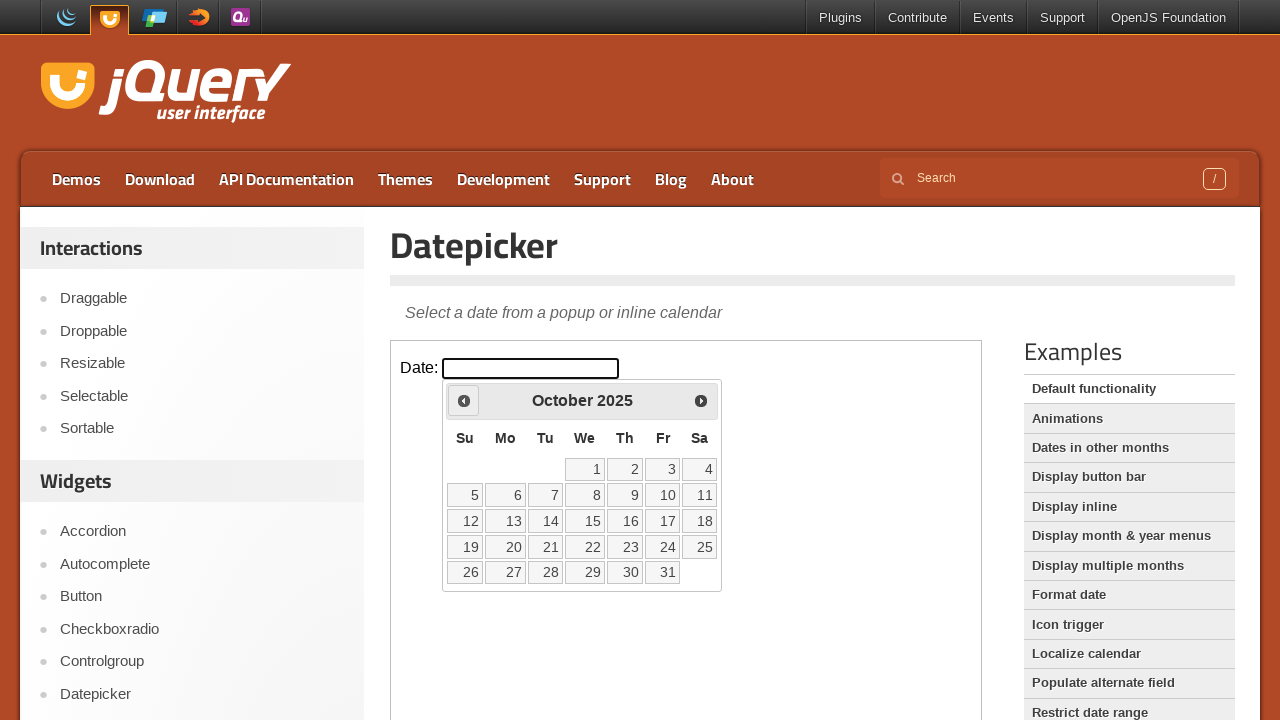

Clicked previous month button to navigate backward at (464, 400) on iframe >> nth=0 >> internal:control=enter-frame >> a.ui-datepicker-prev
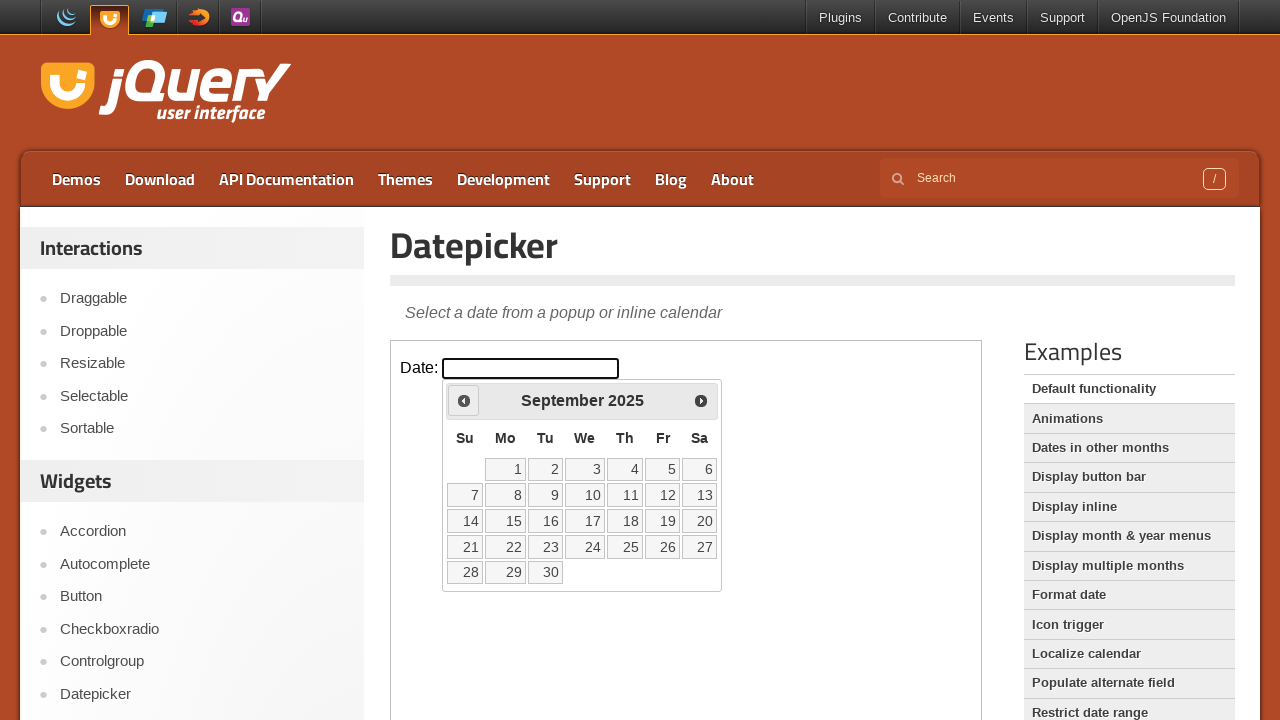

Clicked previous month button to navigate backward at (464, 400) on iframe >> nth=0 >> internal:control=enter-frame >> a.ui-datepicker-prev
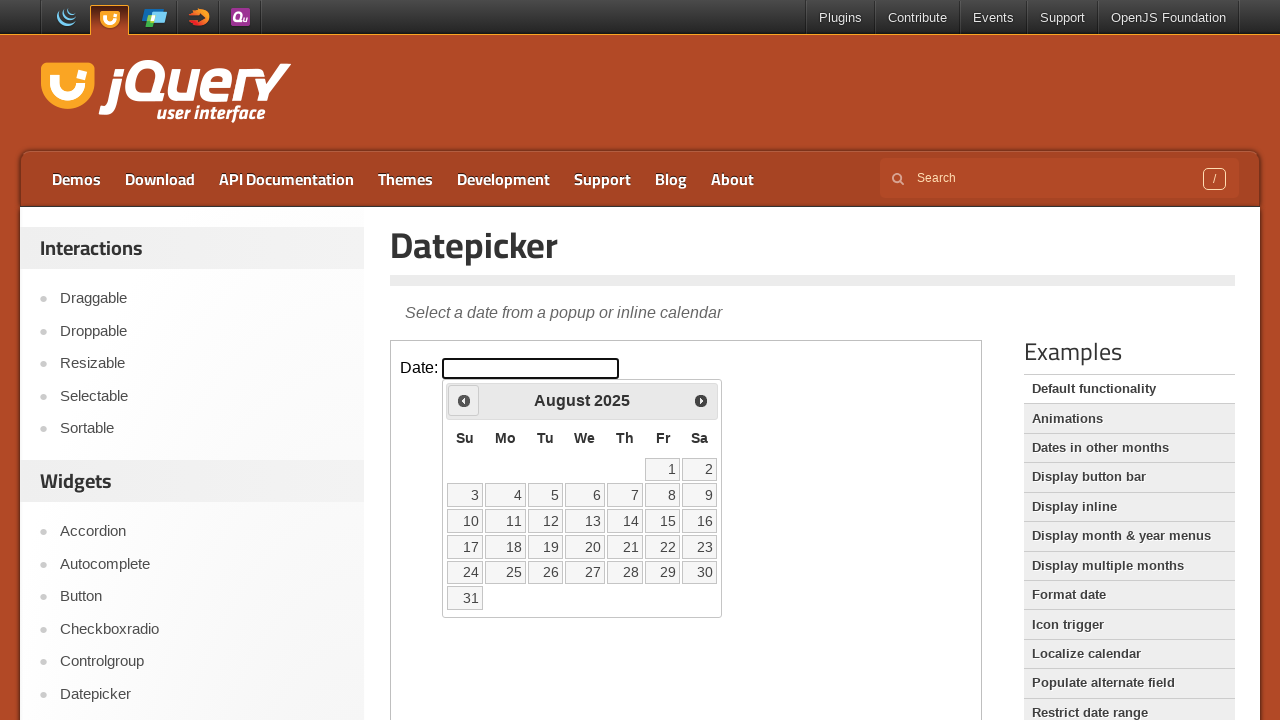

Clicked previous month button to navigate backward at (464, 400) on iframe >> nth=0 >> internal:control=enter-frame >> a.ui-datepicker-prev
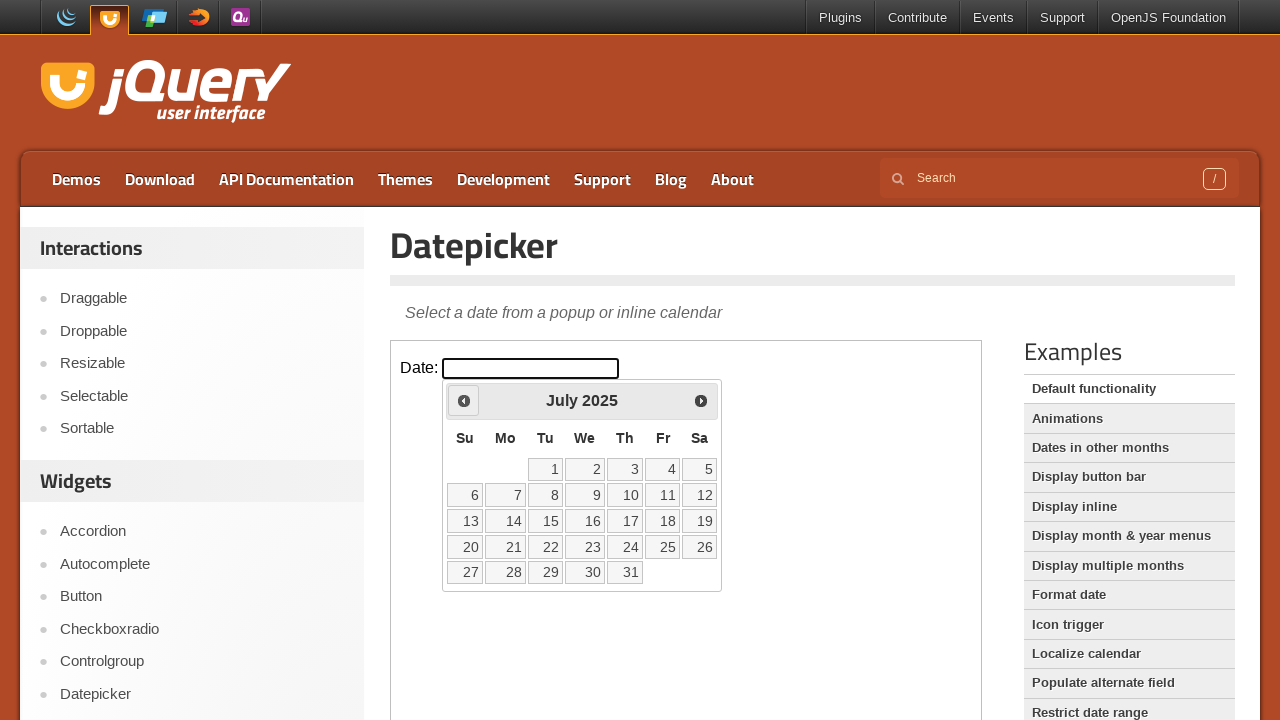

Clicked previous month button to navigate backward at (464, 400) on iframe >> nth=0 >> internal:control=enter-frame >> a.ui-datepicker-prev
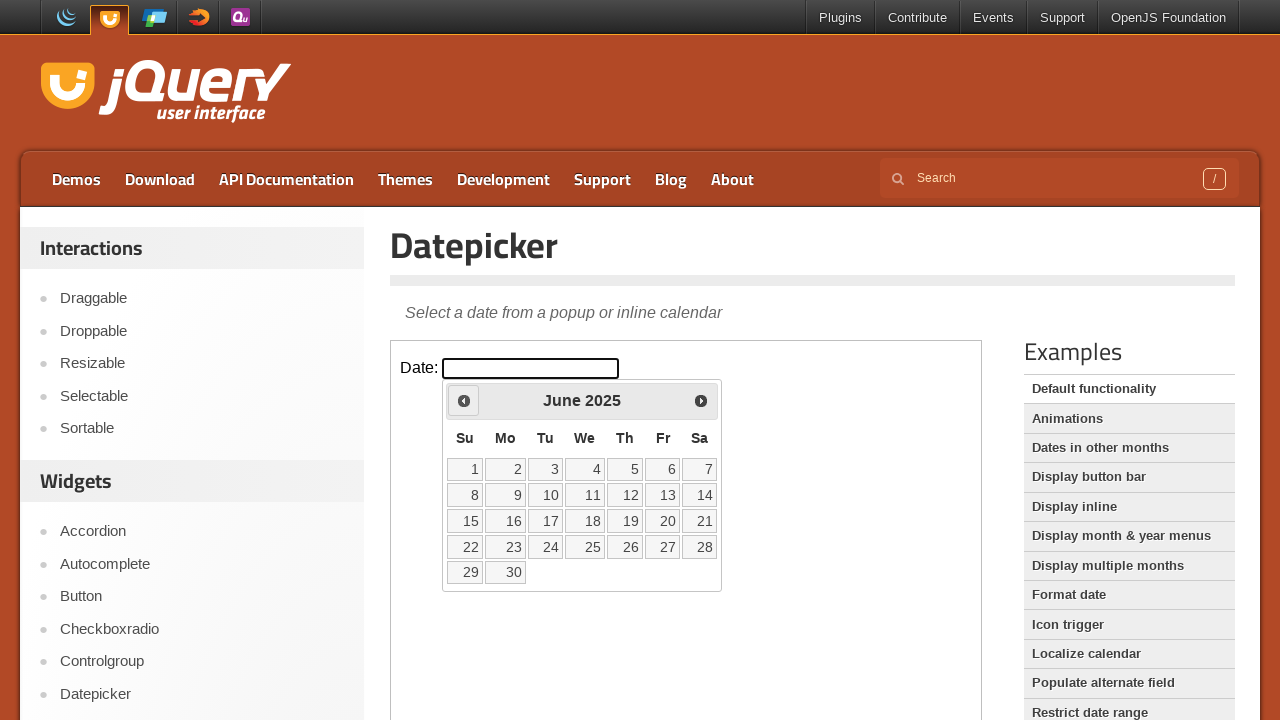

Clicked previous month button to navigate backward at (464, 400) on iframe >> nth=0 >> internal:control=enter-frame >> a.ui-datepicker-prev
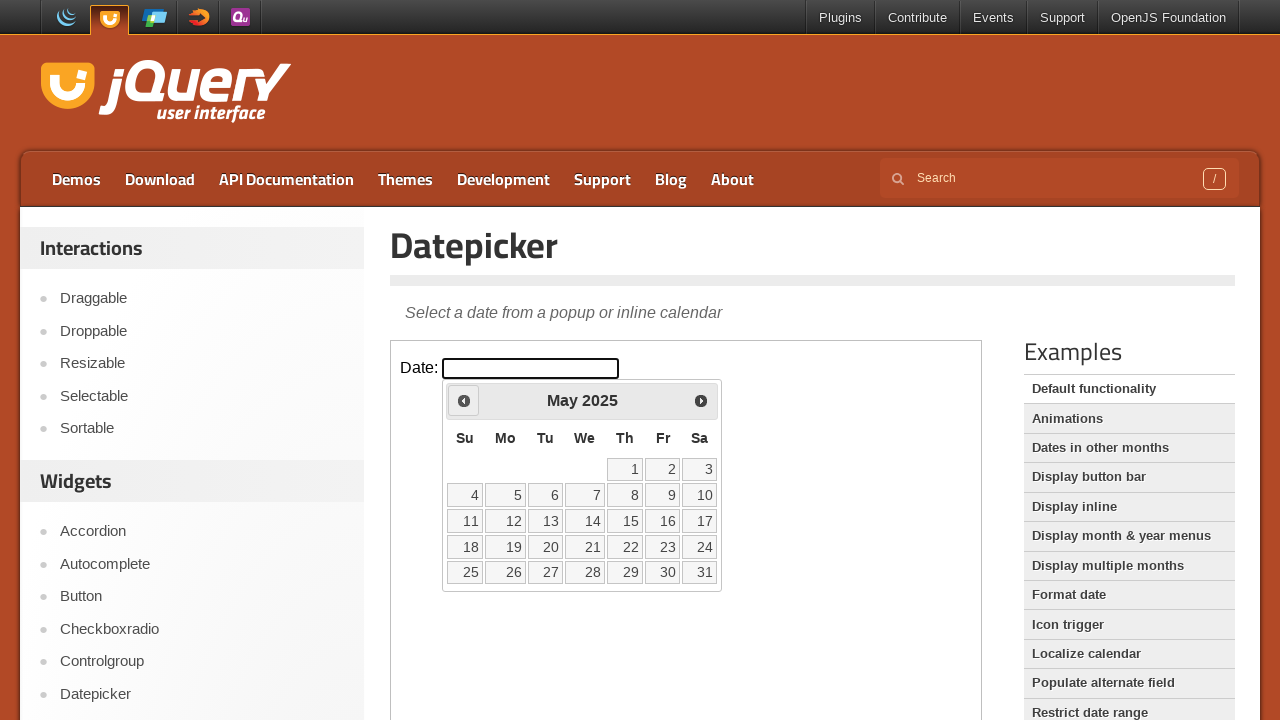

Clicked previous month button to navigate backward at (464, 400) on iframe >> nth=0 >> internal:control=enter-frame >> a.ui-datepicker-prev
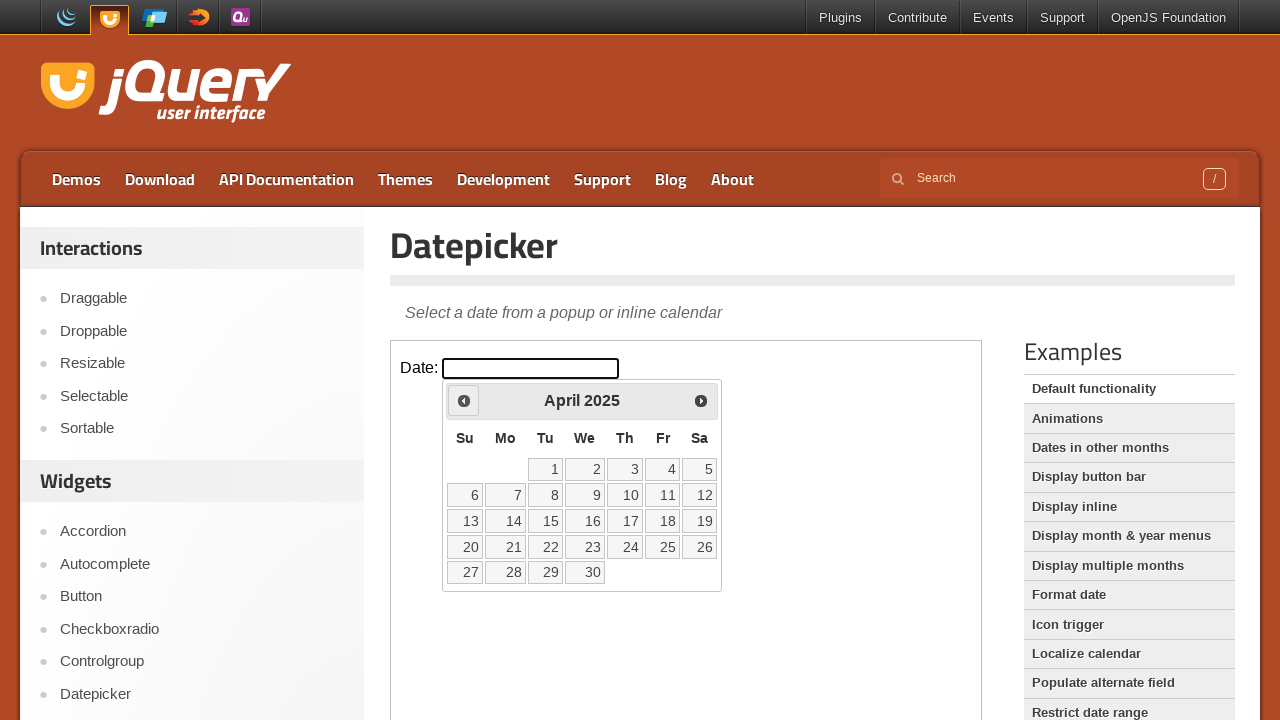

Clicked previous month button to navigate backward at (464, 400) on iframe >> nth=0 >> internal:control=enter-frame >> a.ui-datepicker-prev
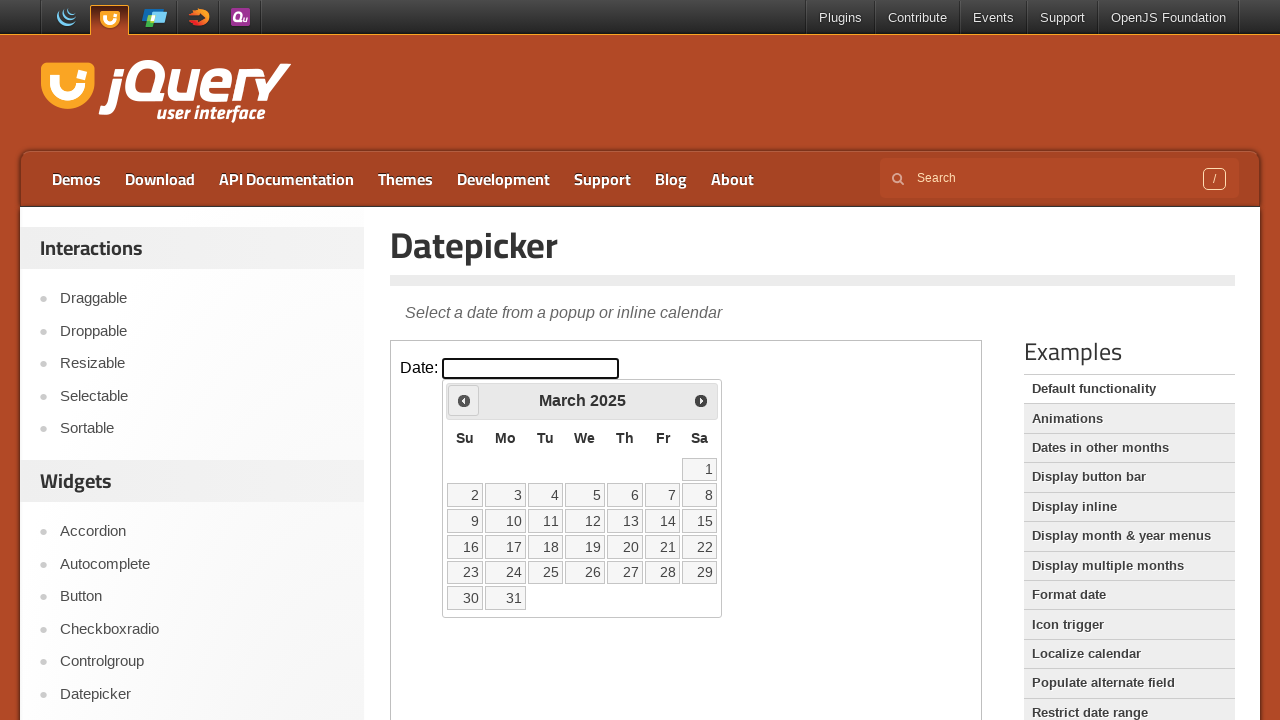

Clicked previous month button to navigate backward at (464, 400) on iframe >> nth=0 >> internal:control=enter-frame >> a.ui-datepicker-prev
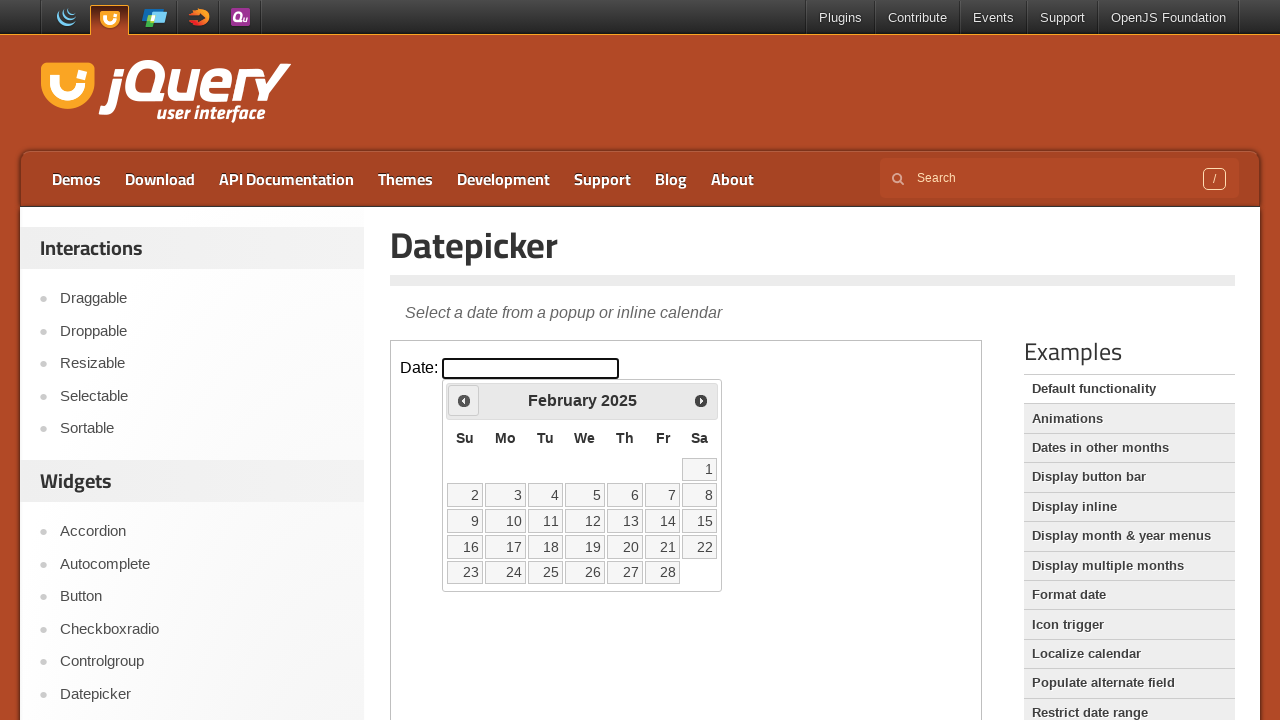

Clicked previous month button to navigate backward at (464, 400) on iframe >> nth=0 >> internal:control=enter-frame >> a.ui-datepicker-prev
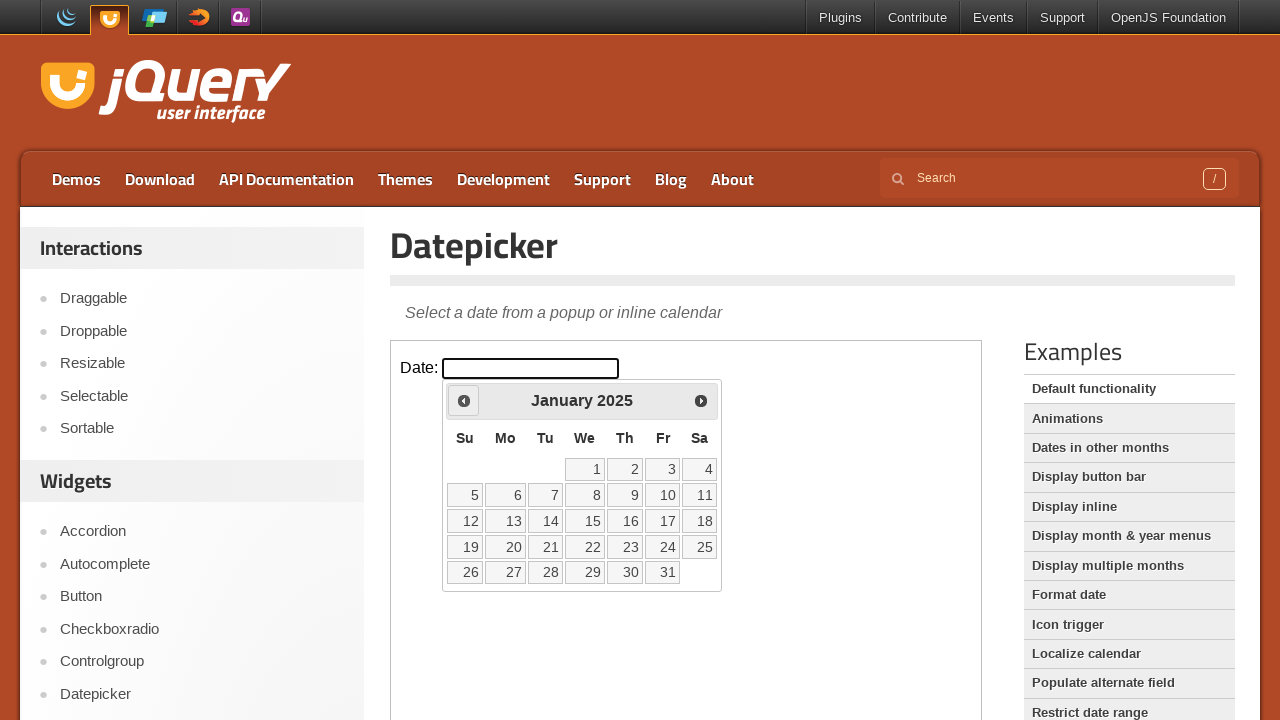

Clicked previous month button to navigate backward at (464, 400) on iframe >> nth=0 >> internal:control=enter-frame >> a.ui-datepicker-prev
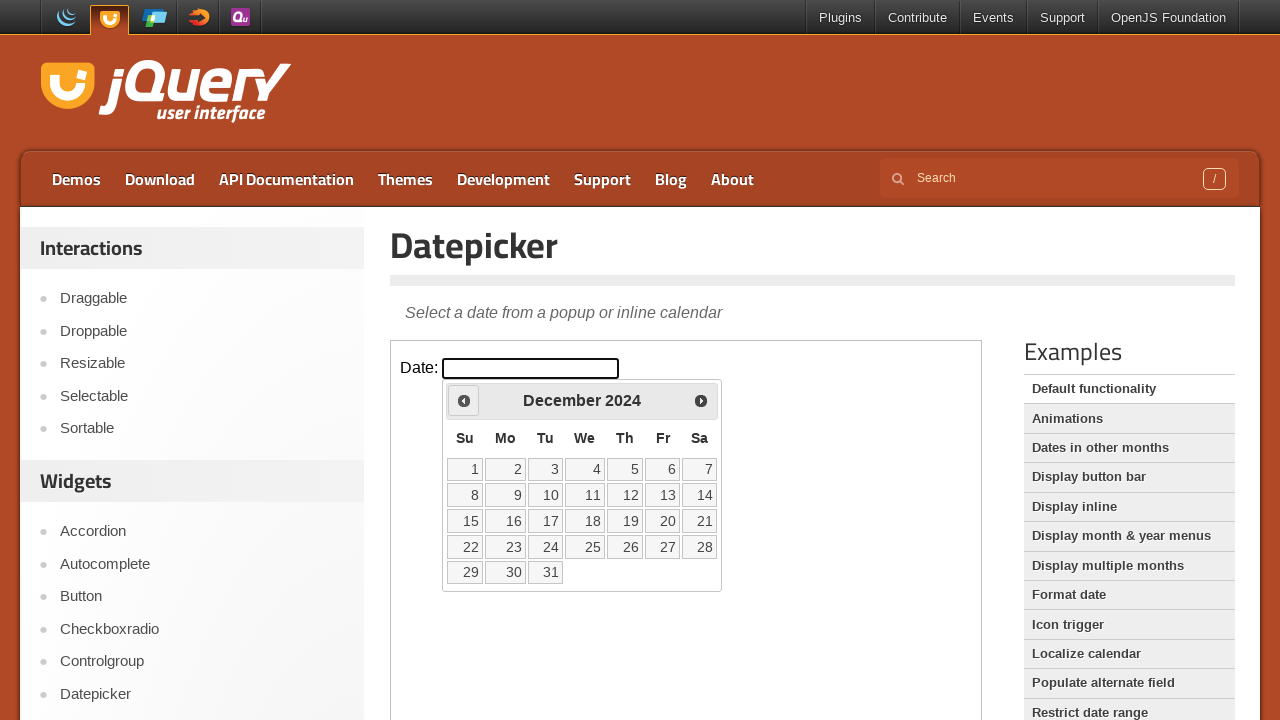

Clicked on the 10th day to select the target date (December 10, 2024) at (545, 495) on iframe >> nth=0 >> internal:control=enter-frame >> internal:role=link[name="10"s
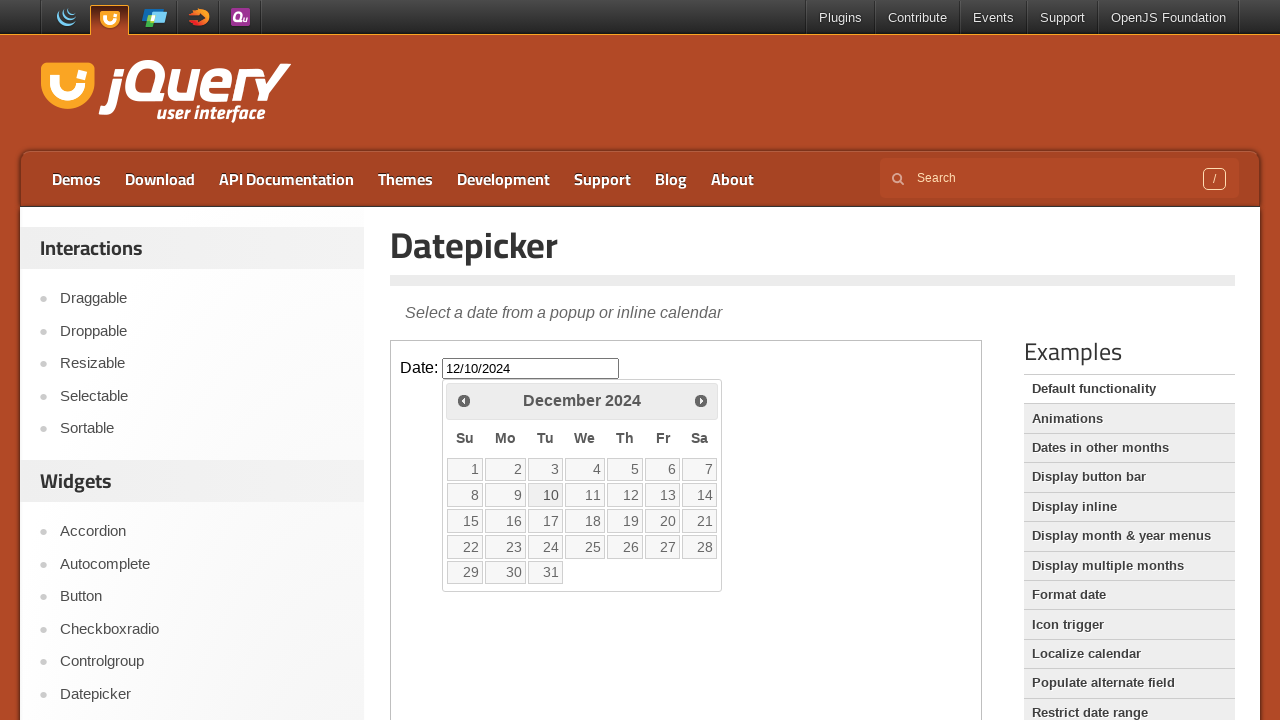

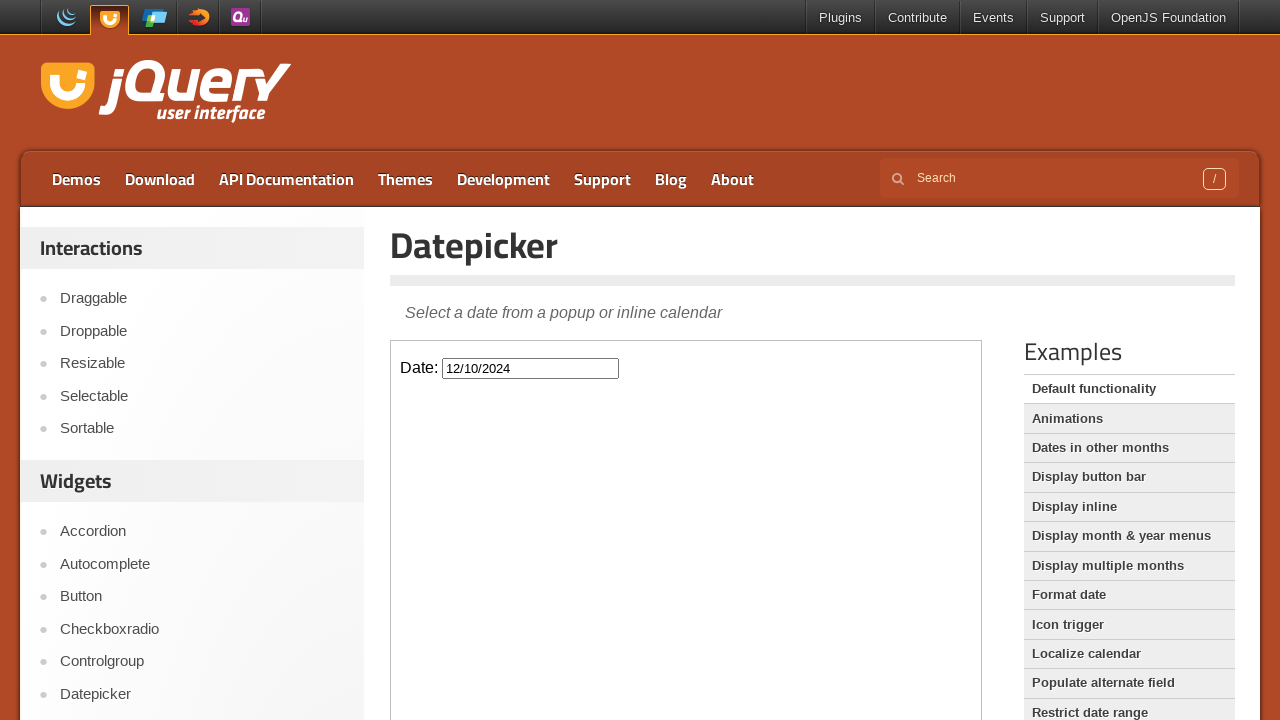